Tests link navigation by clicking on a link with text "Go to Dashboard" on the LeafGround practice page

Starting URL: https://www.leafground.com/link.xhtml

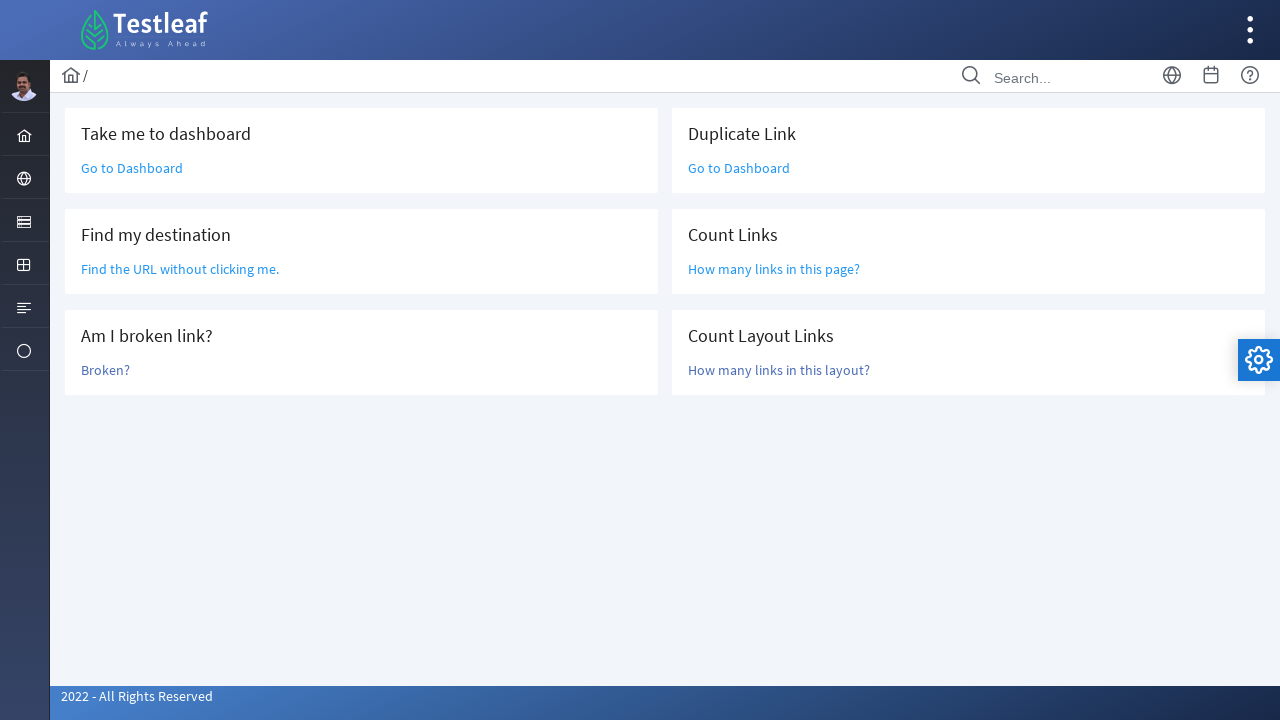

Clicked on 'Go to Dashboard' link at (132, 168) on text=Go to Dashboard
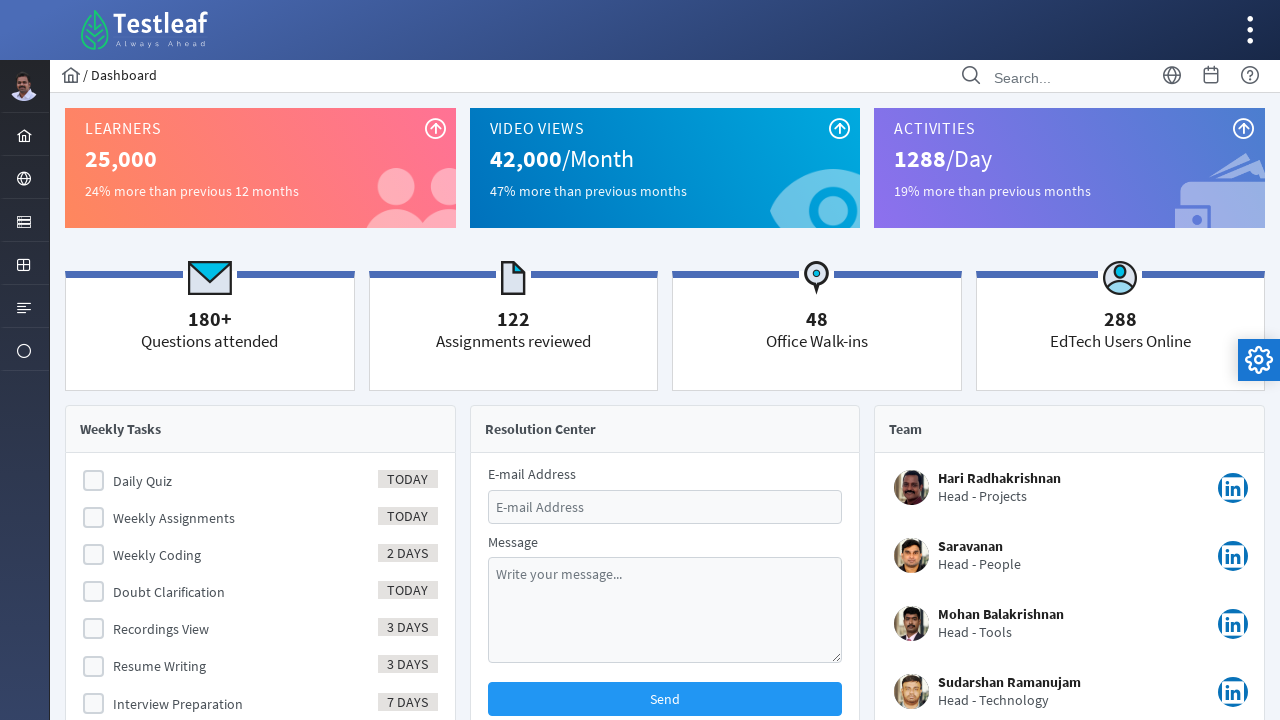

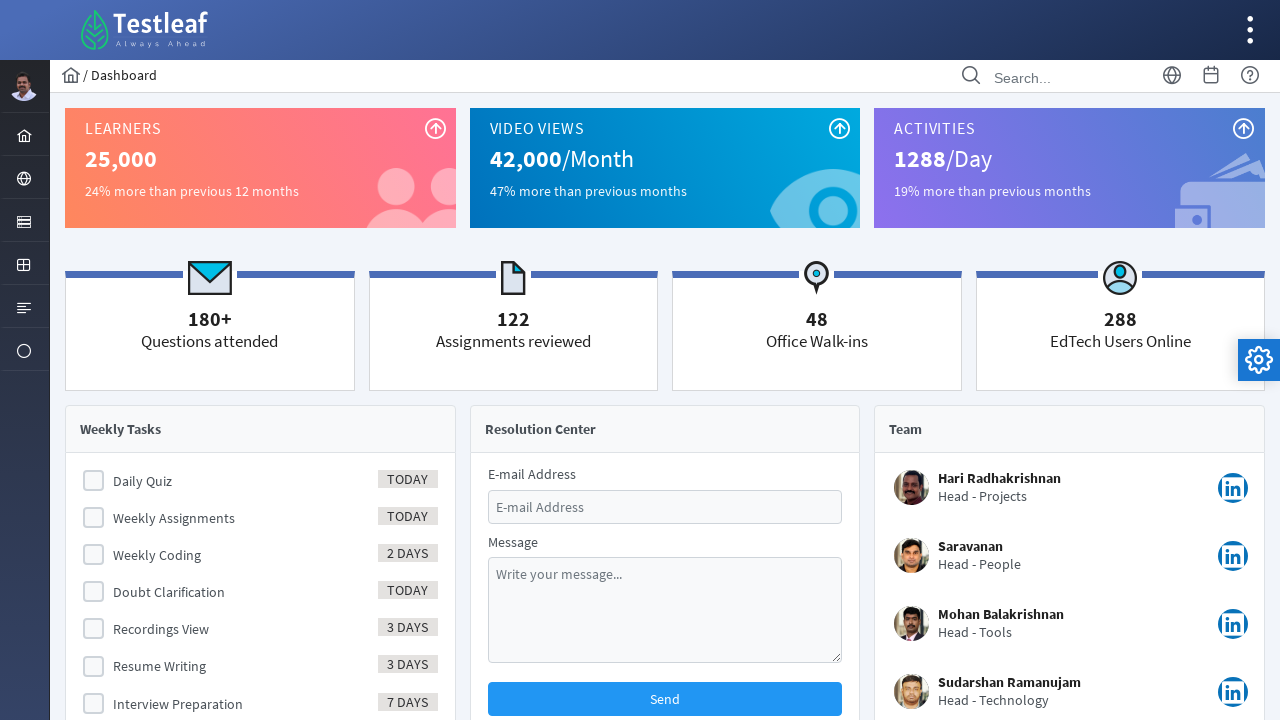